Navigates to the Météo France weather forecast page for Montpellier and verifies that the weather temperature element loads correctly.

Starting URL: https://meteofrance.com/previsions-meteo-france/montpellier/34000

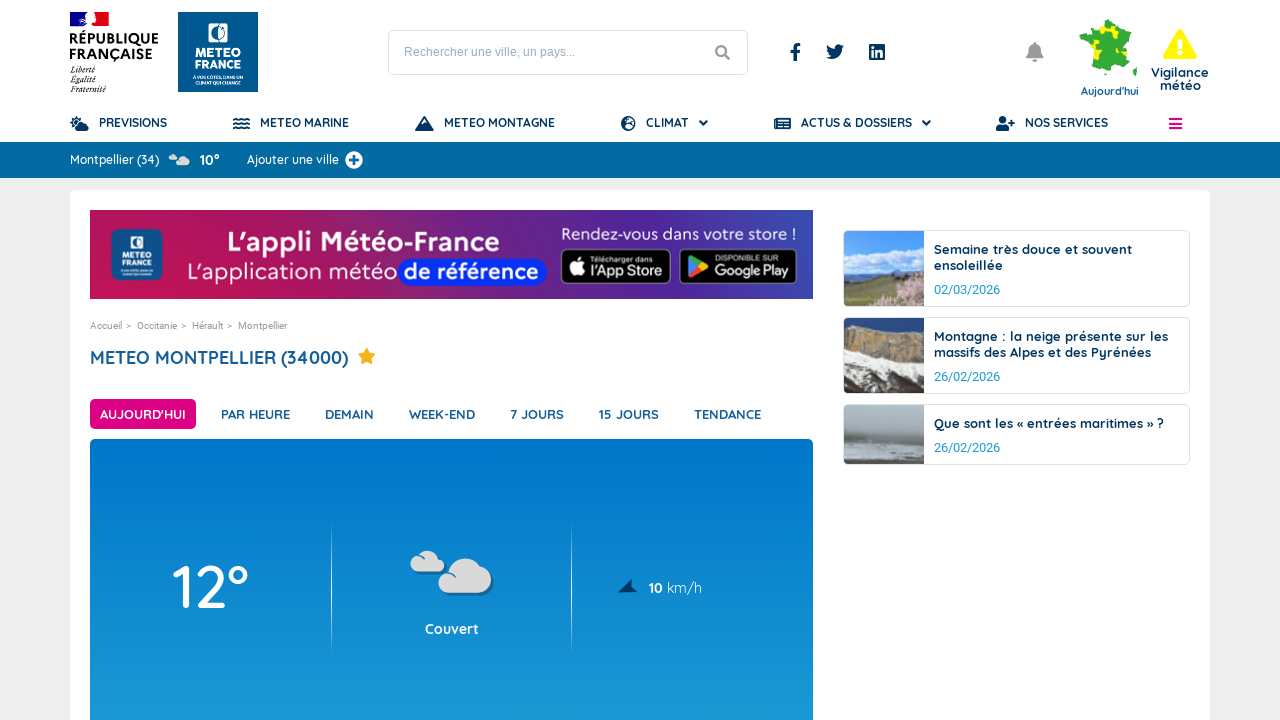

Navigated to Météo France weather forecast page for Montpellier
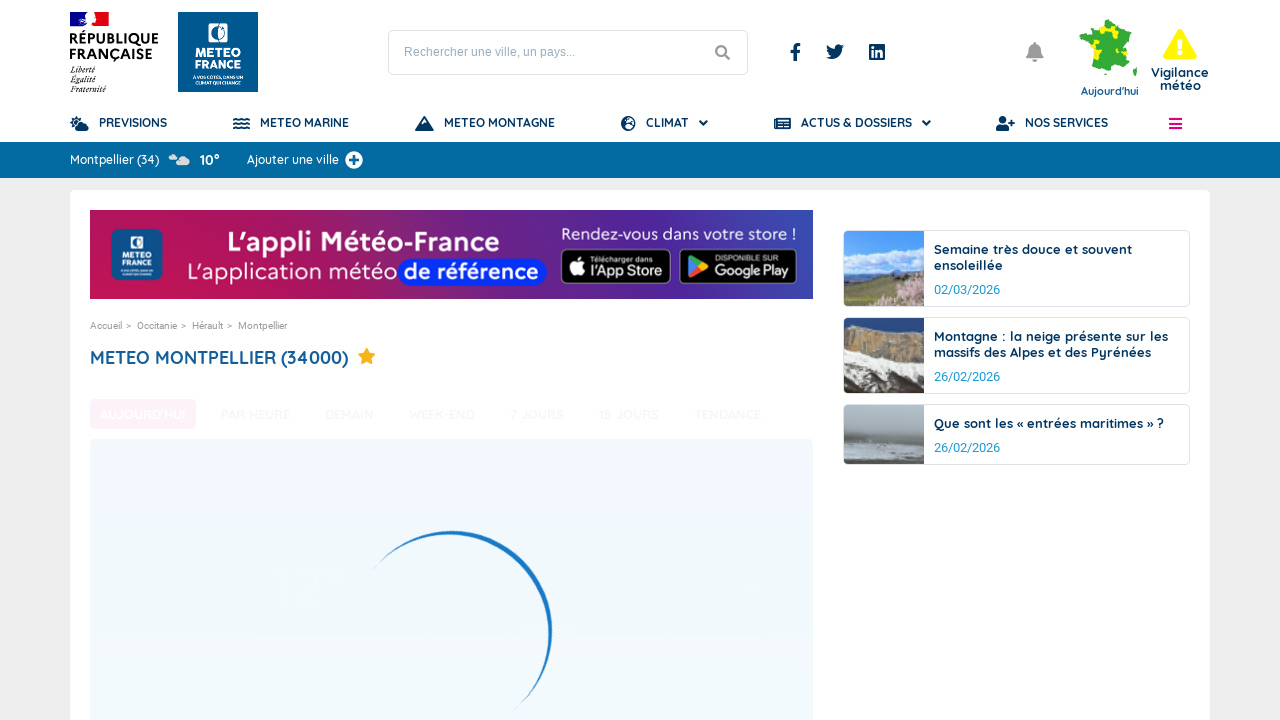

Weather temperature element became visible
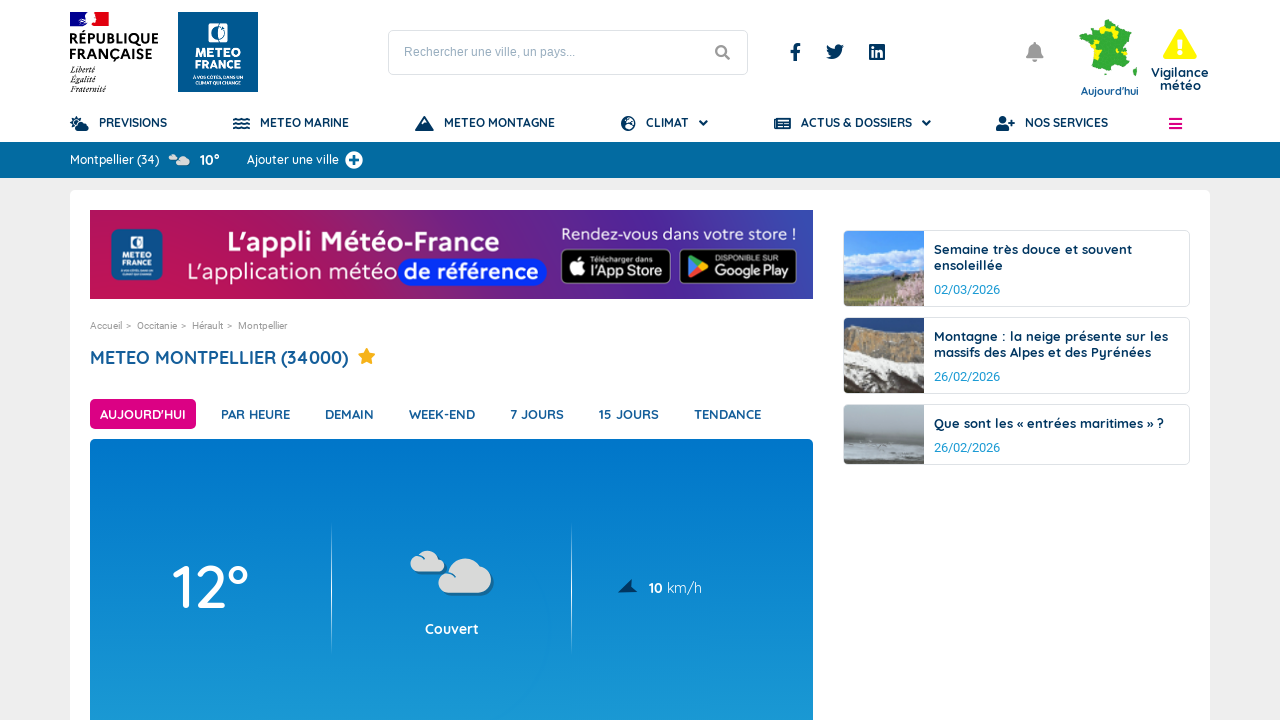

Temperature paragraph element loaded correctly within weather section
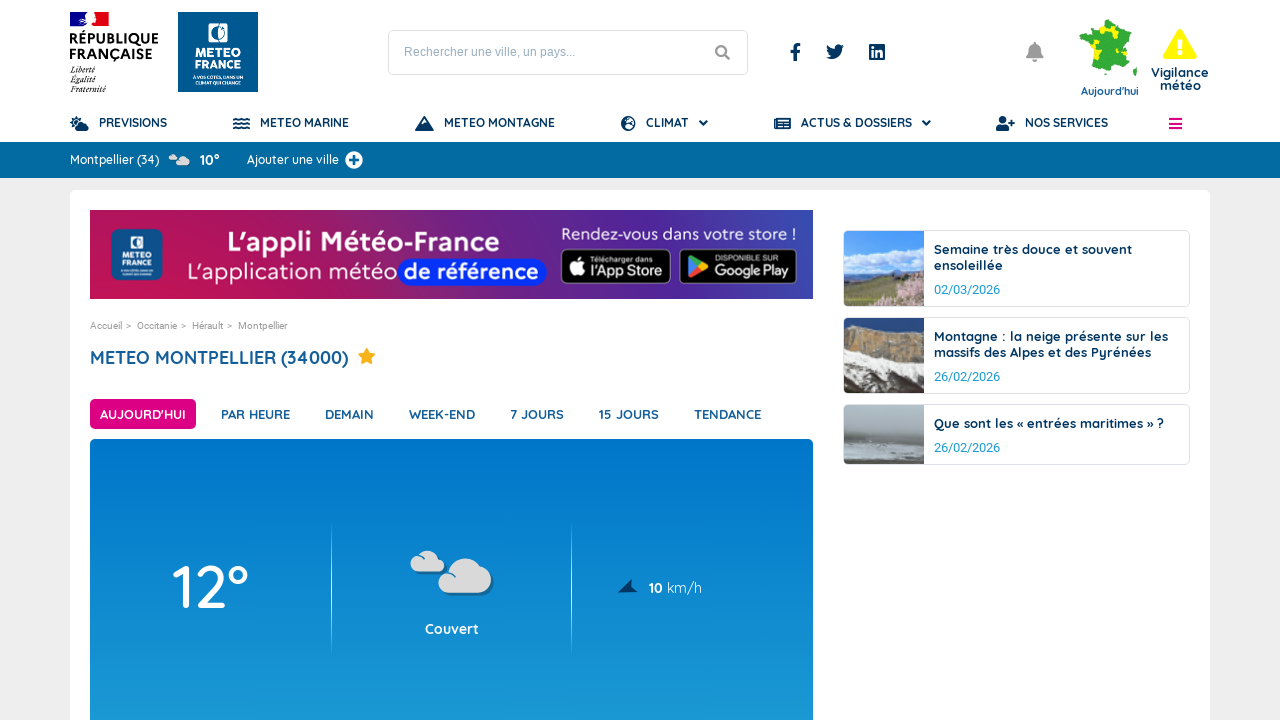

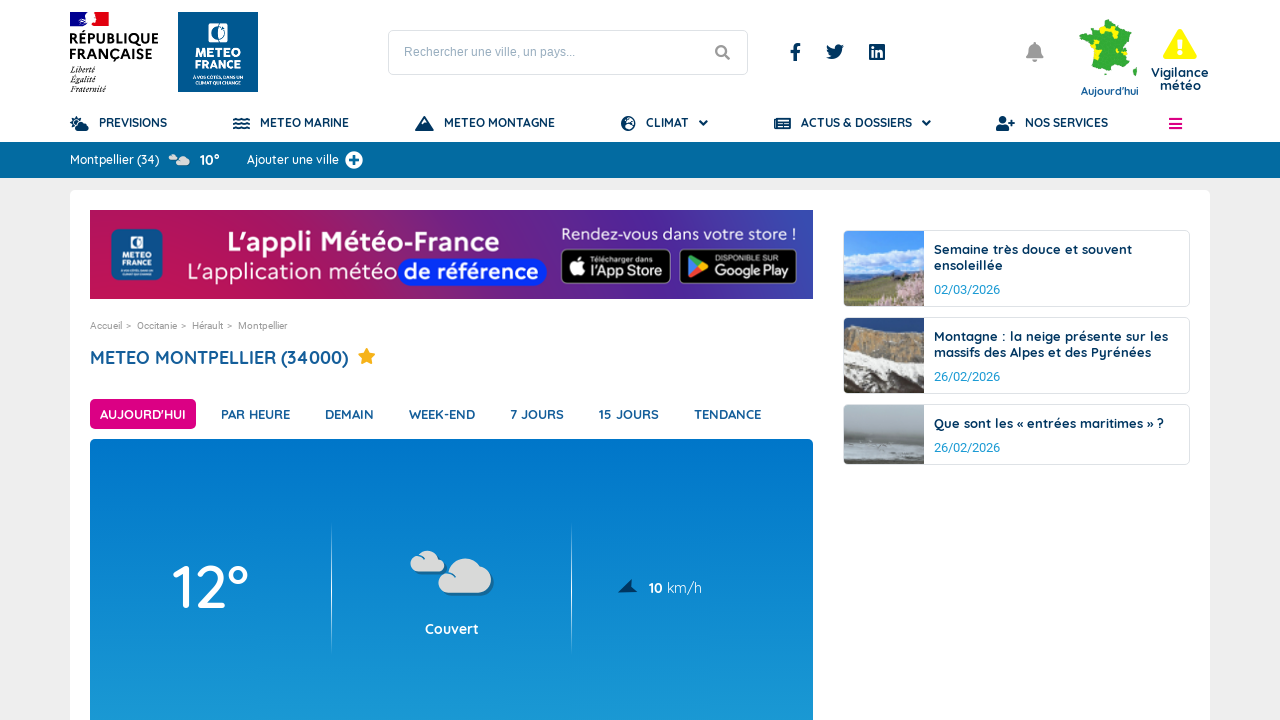